Navigates through multiple pages of a recipe website, visiting sections for recipes, favorites, search, tips, and admin pages

Starting URL: http://vitacocina-jenkins.s3-website-sa-east-1.amazonaws.com

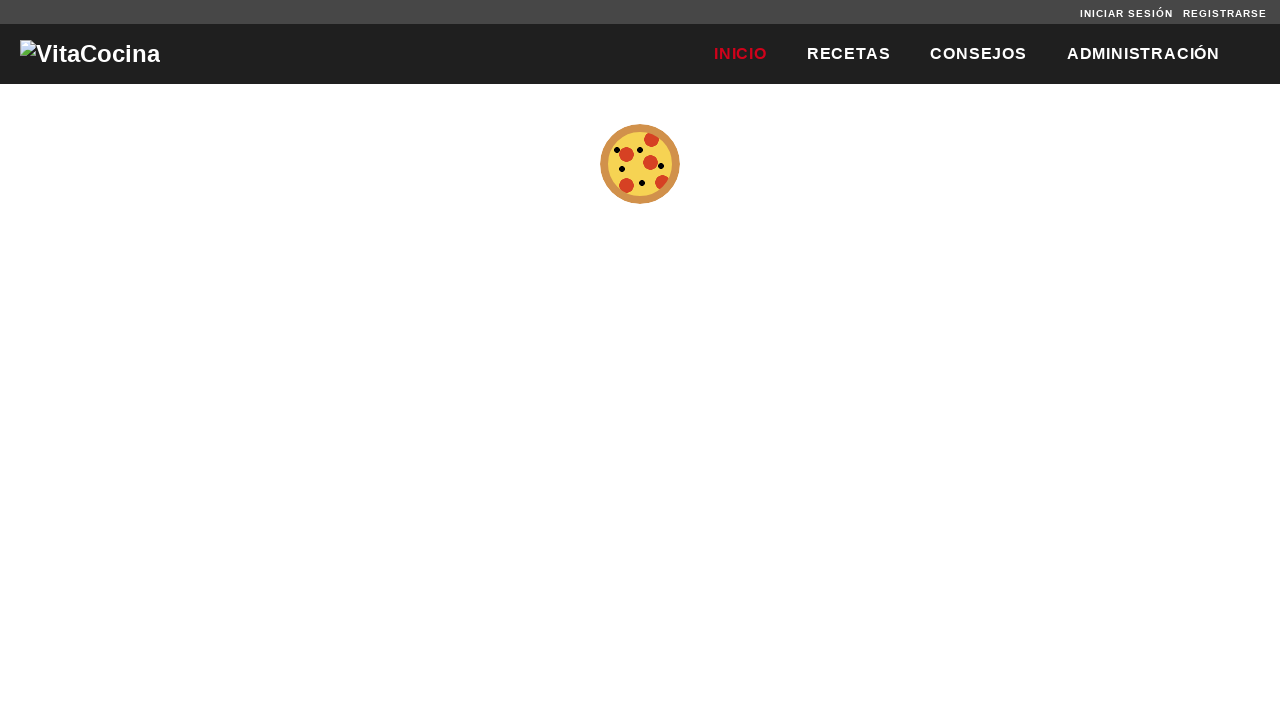

Navigated to Recetas Favoritas page
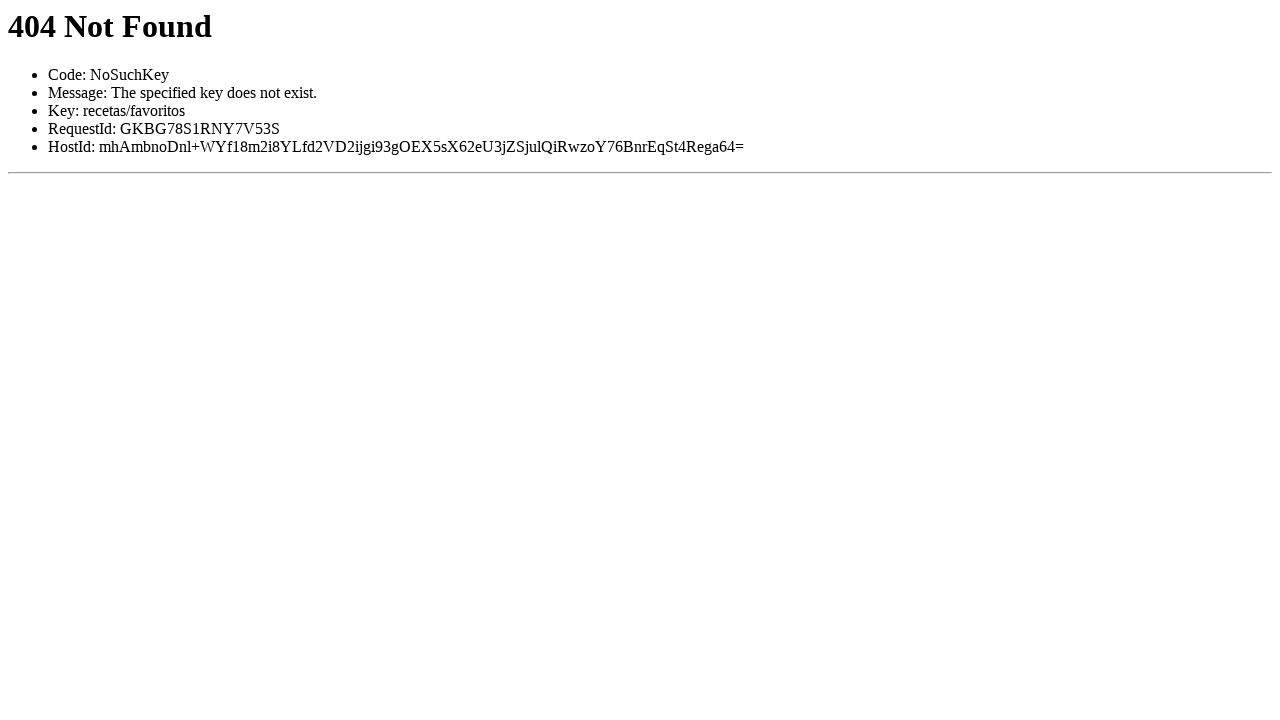

Waited 3 seconds for Recetas Favoritas page to load
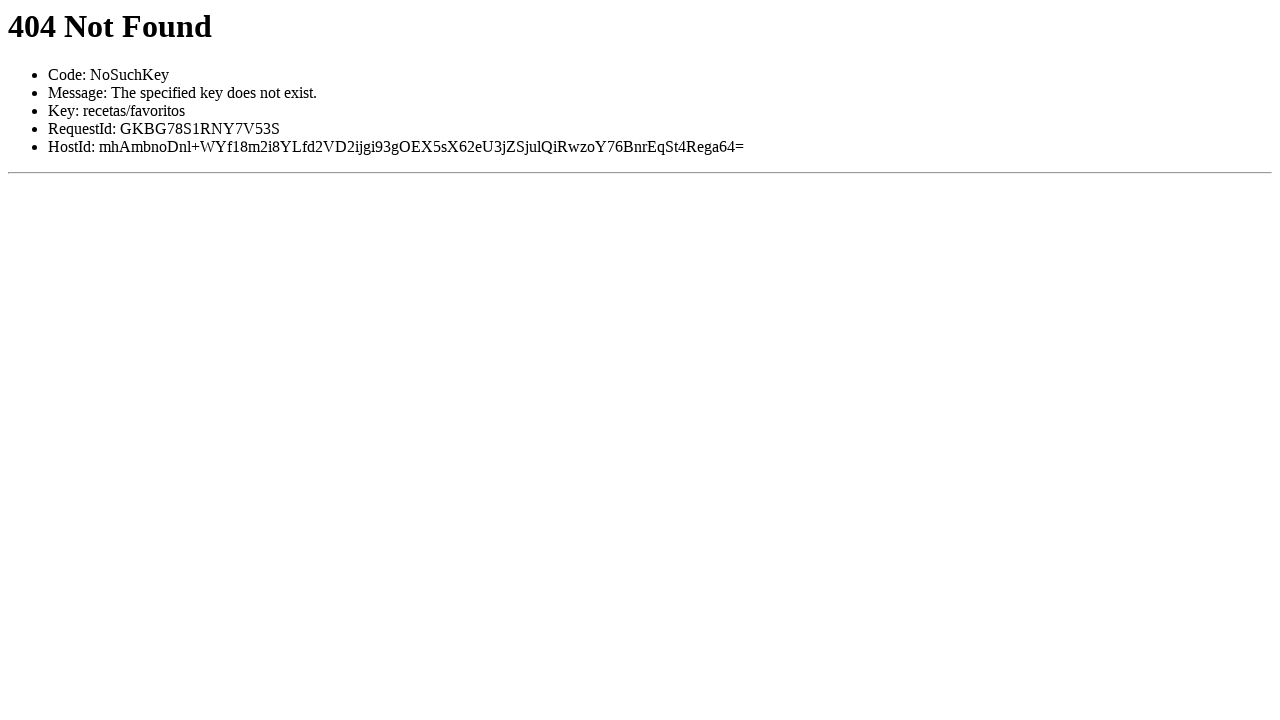

Navigated to Crear Recetas page
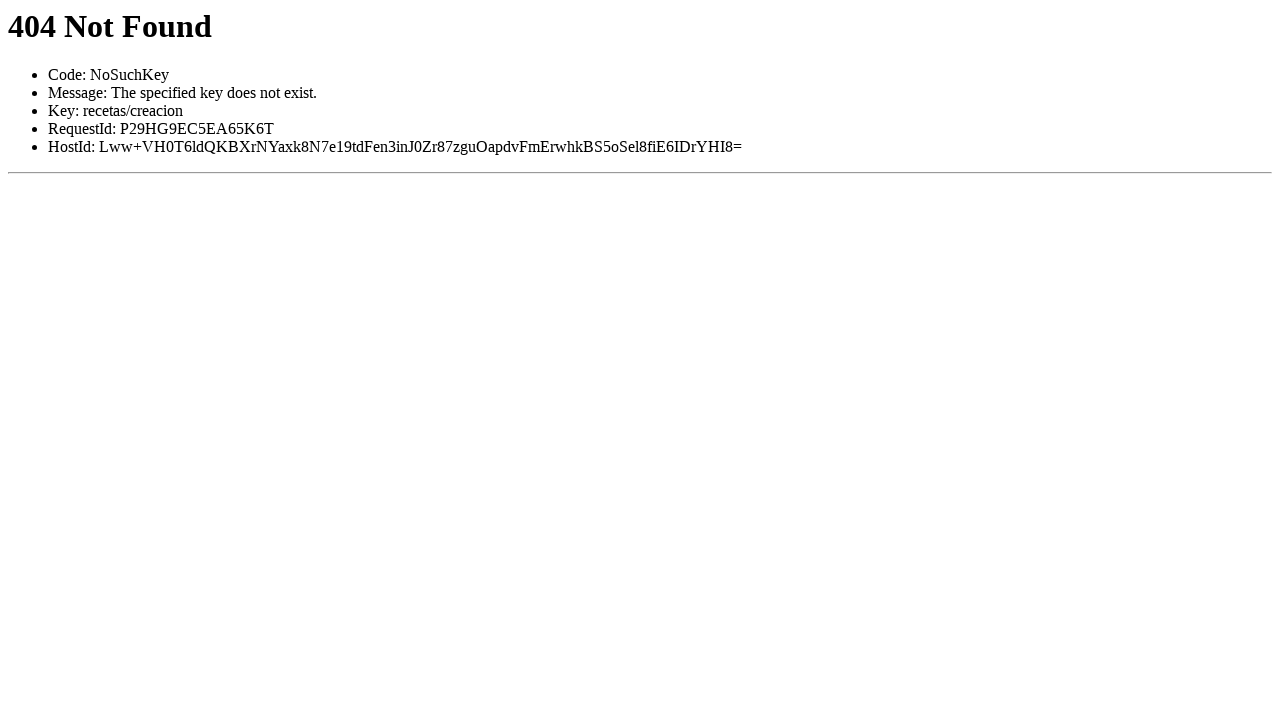

Waited 3 seconds for Crear Recetas page to load
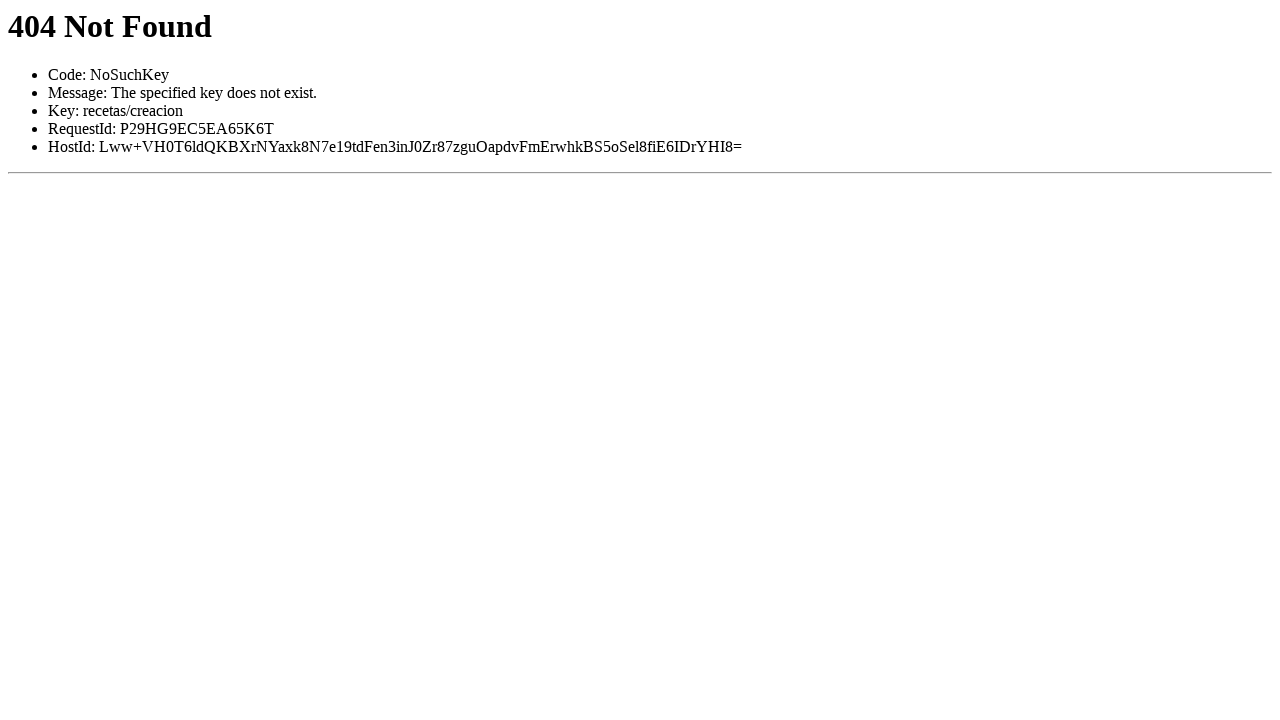

Navigated to Buscador de Recetas page
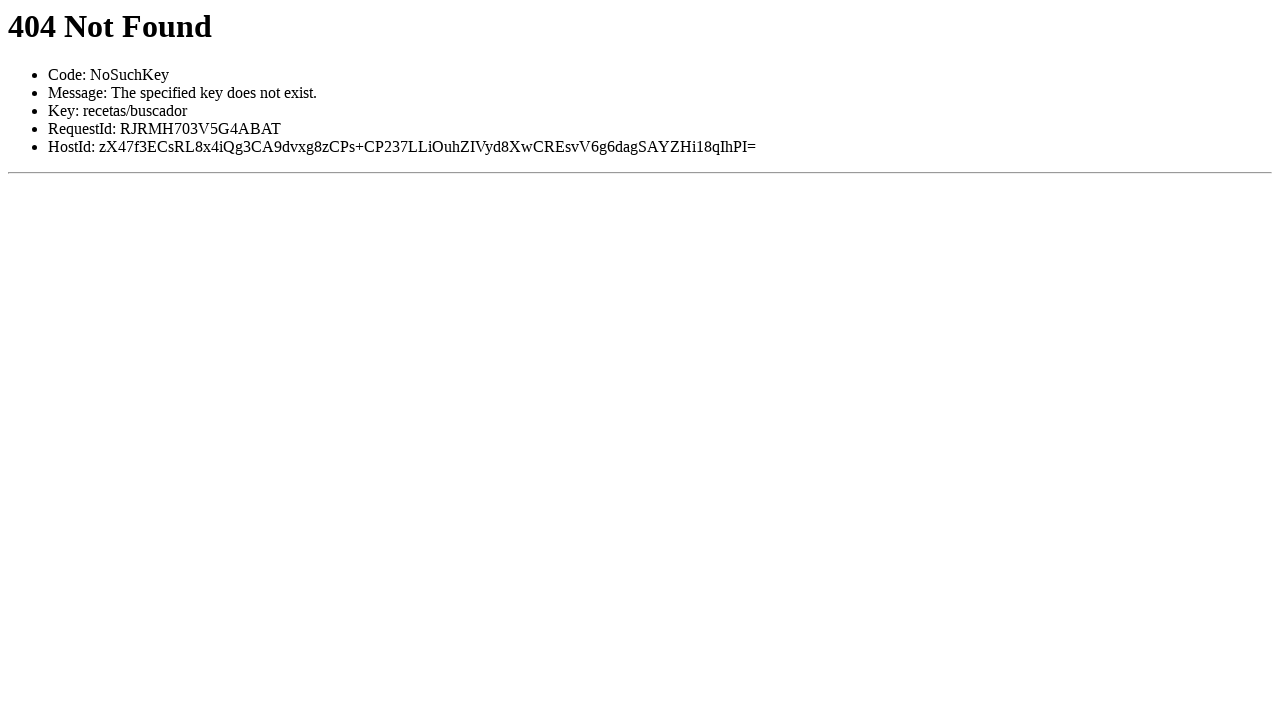

Waited 3 seconds for Buscador de Recetas page to load
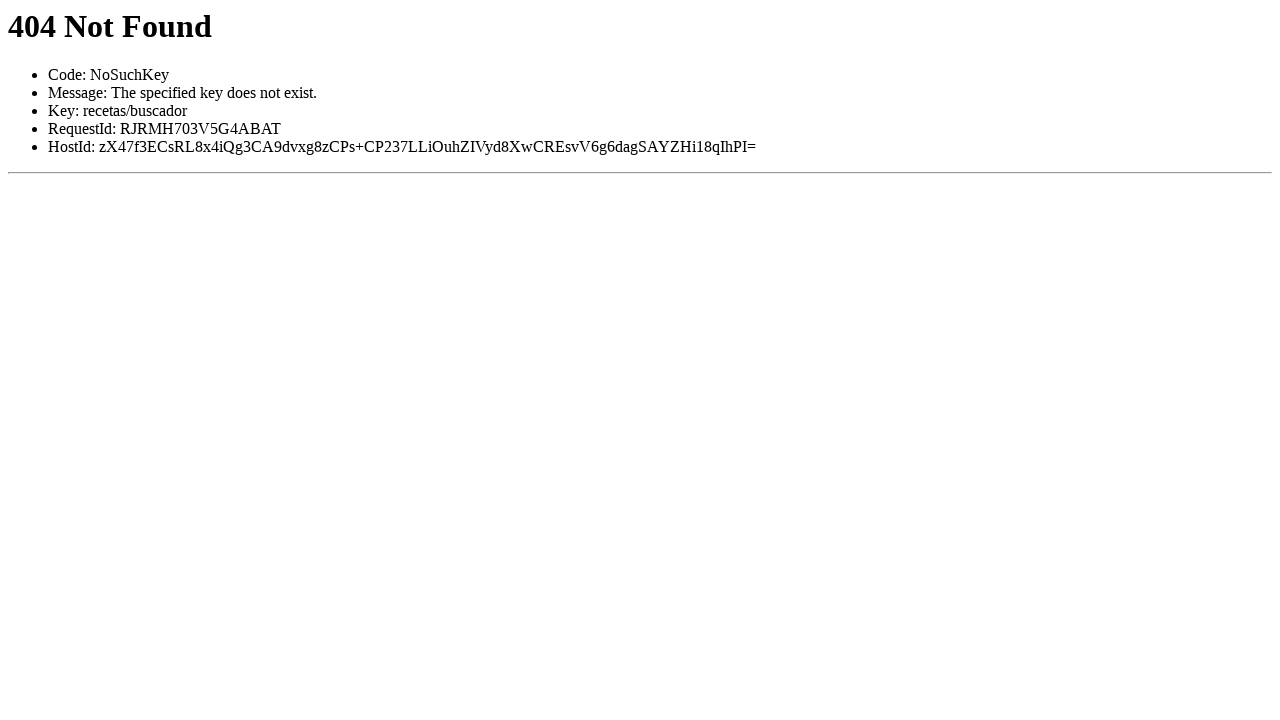

Navigated to Consejos Favoritos page
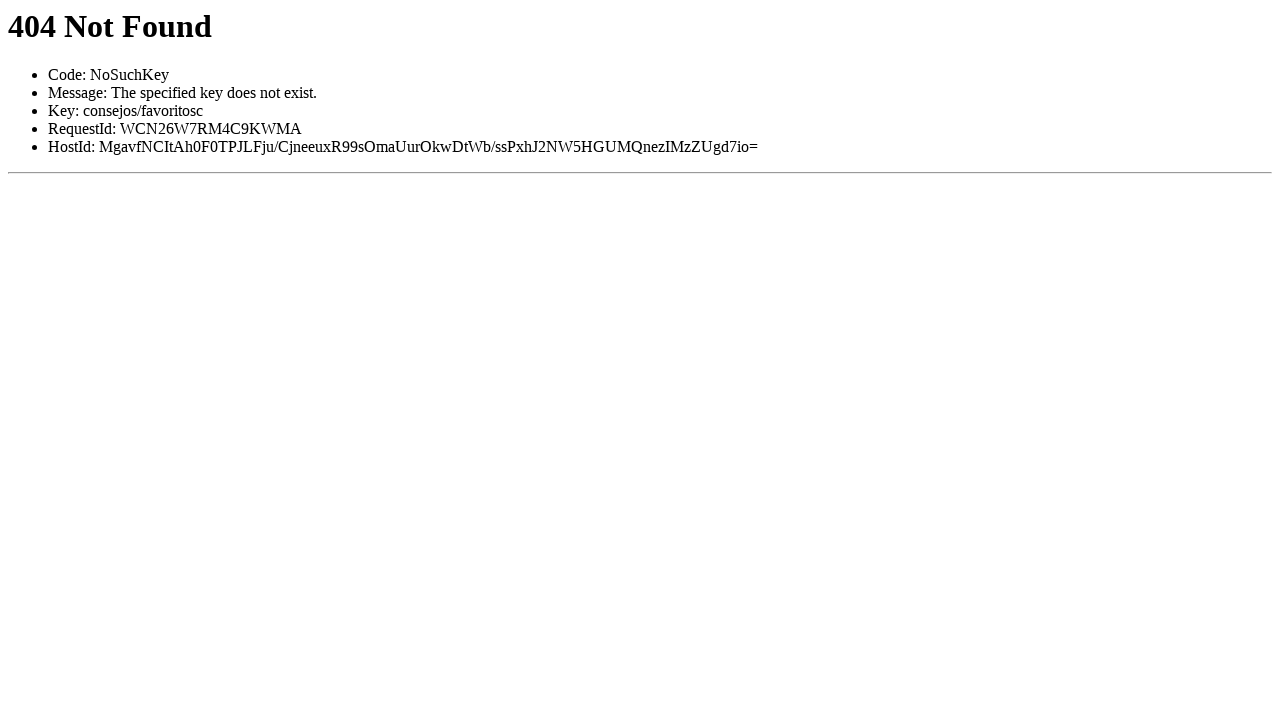

Waited 3 seconds for Consejos Favoritos page to load
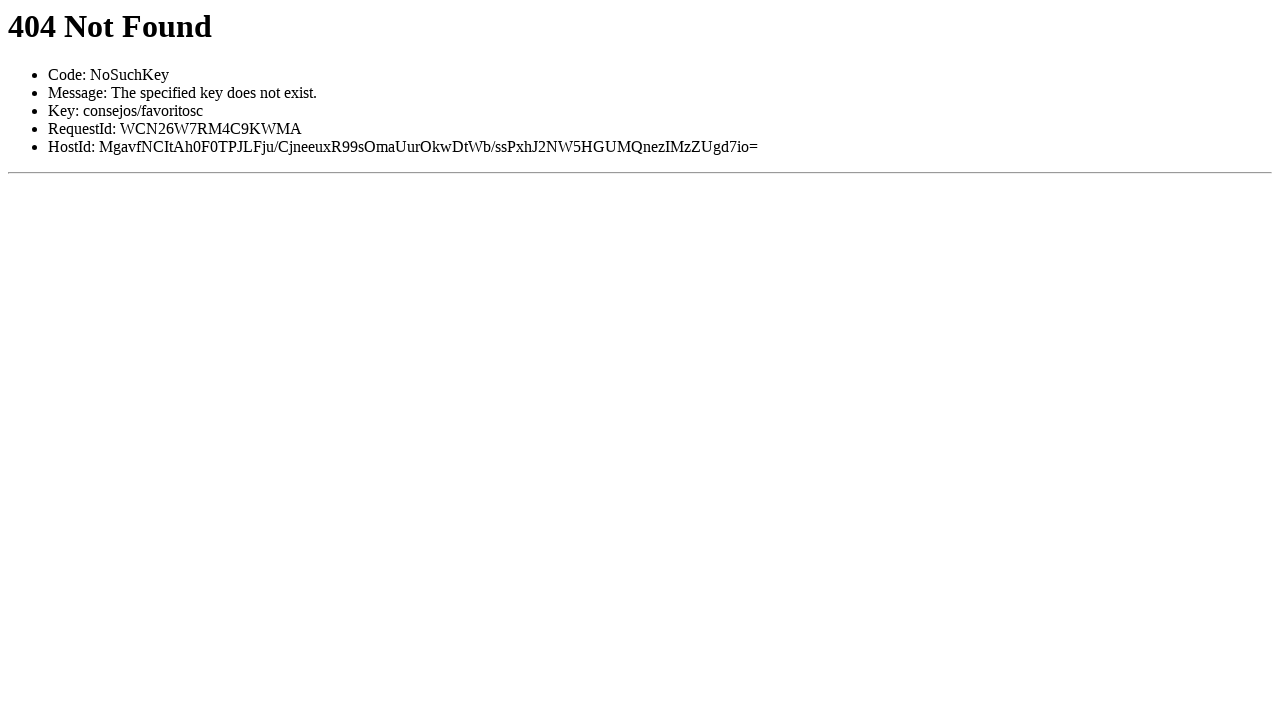

Navigated to Buscador de Consejos page
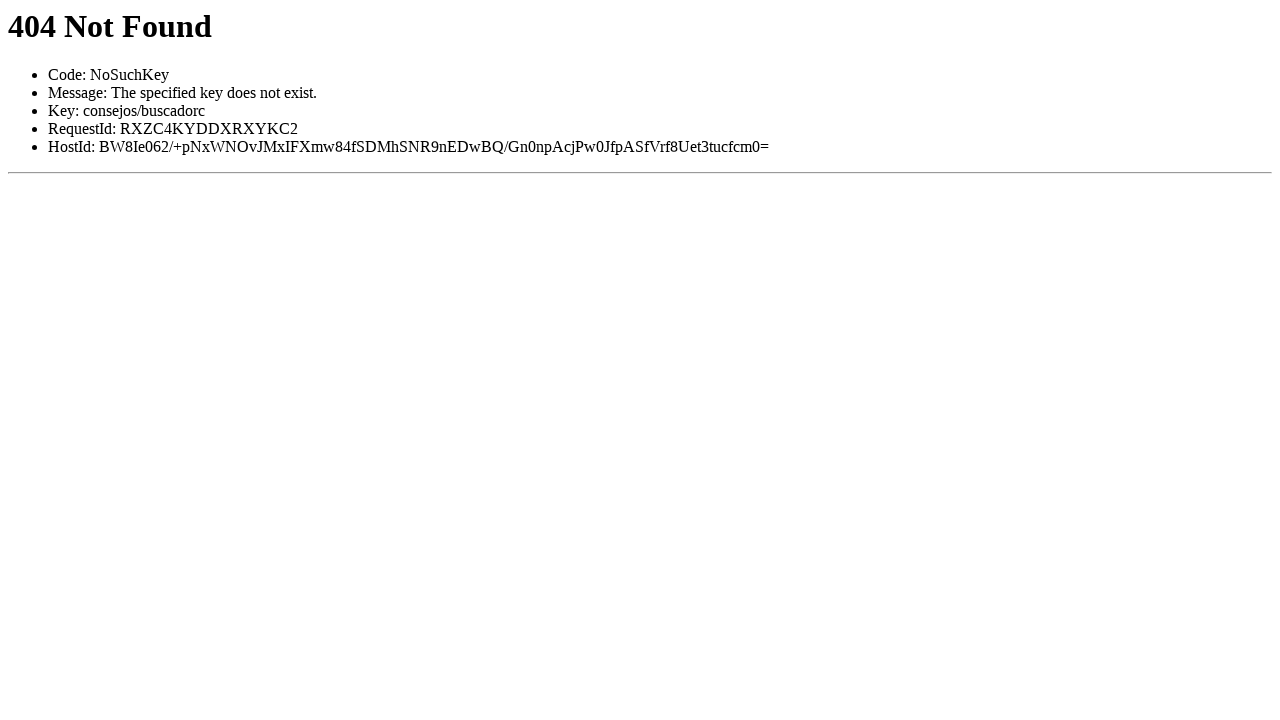

Waited 3 seconds for Buscador de Consejos page to load
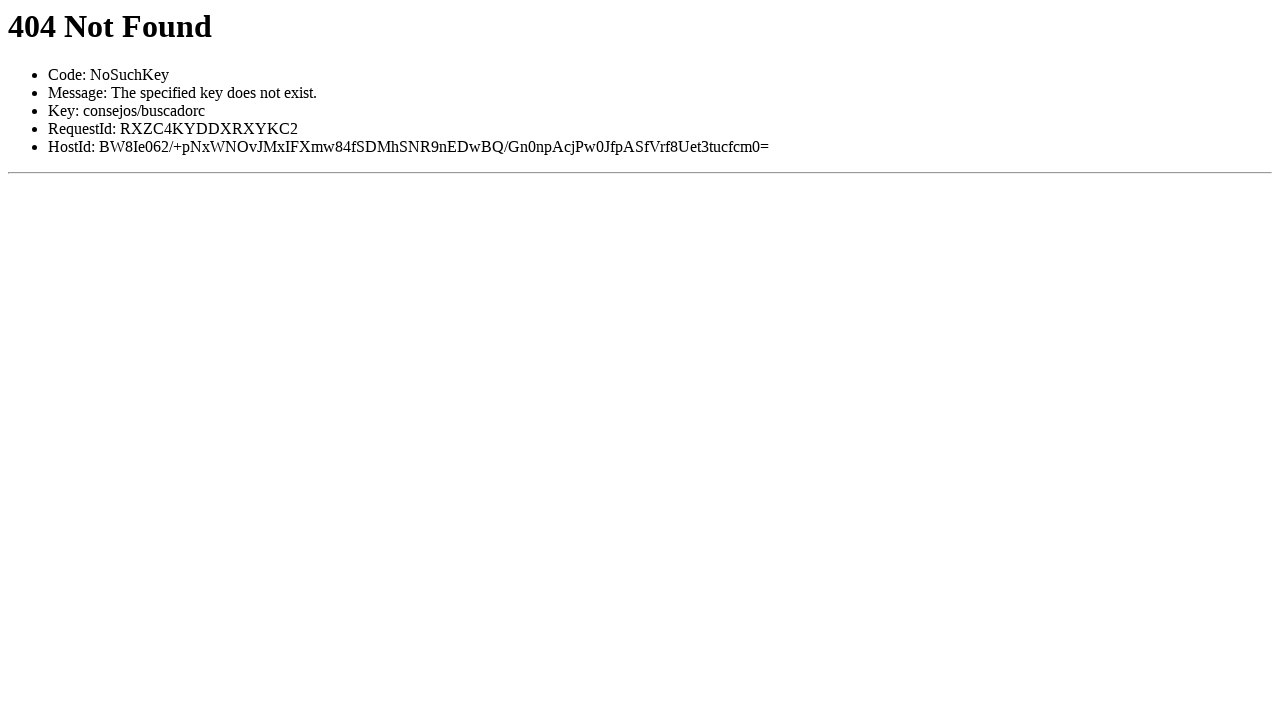

Navigated to Crear Usuario en Administrador page
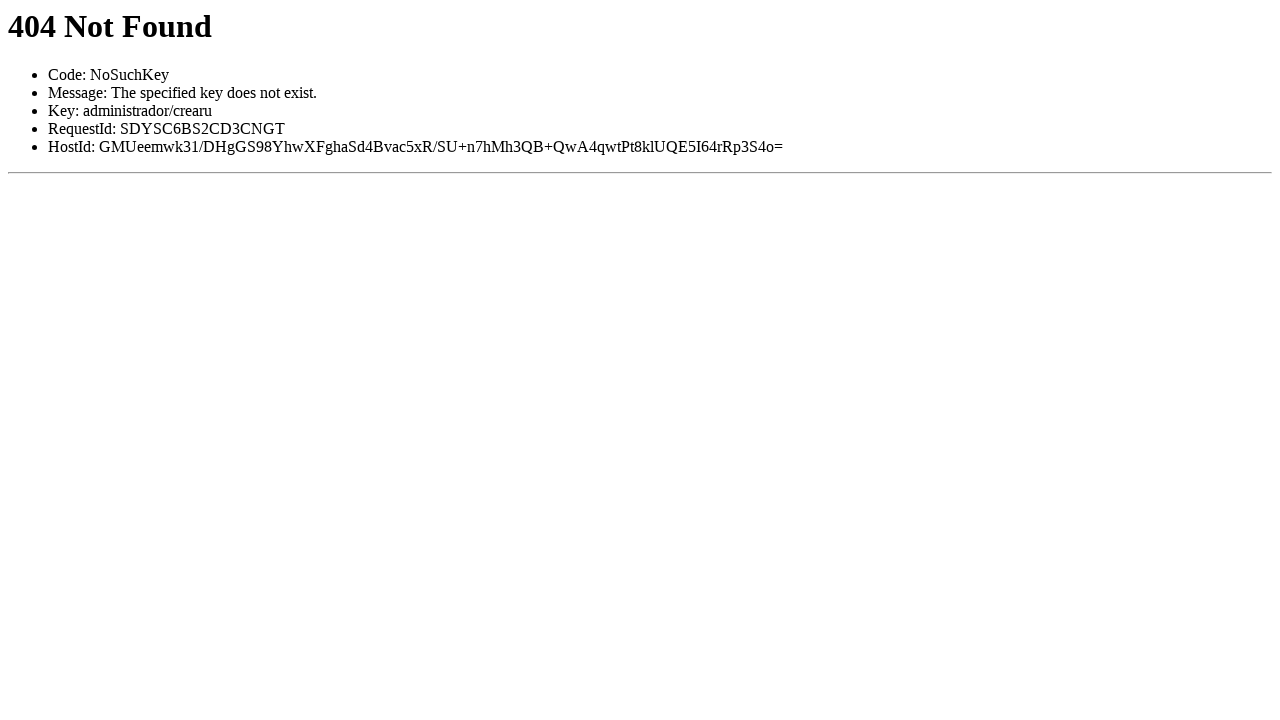

Waited 3 seconds for Crear Usuario en Administrador page to load
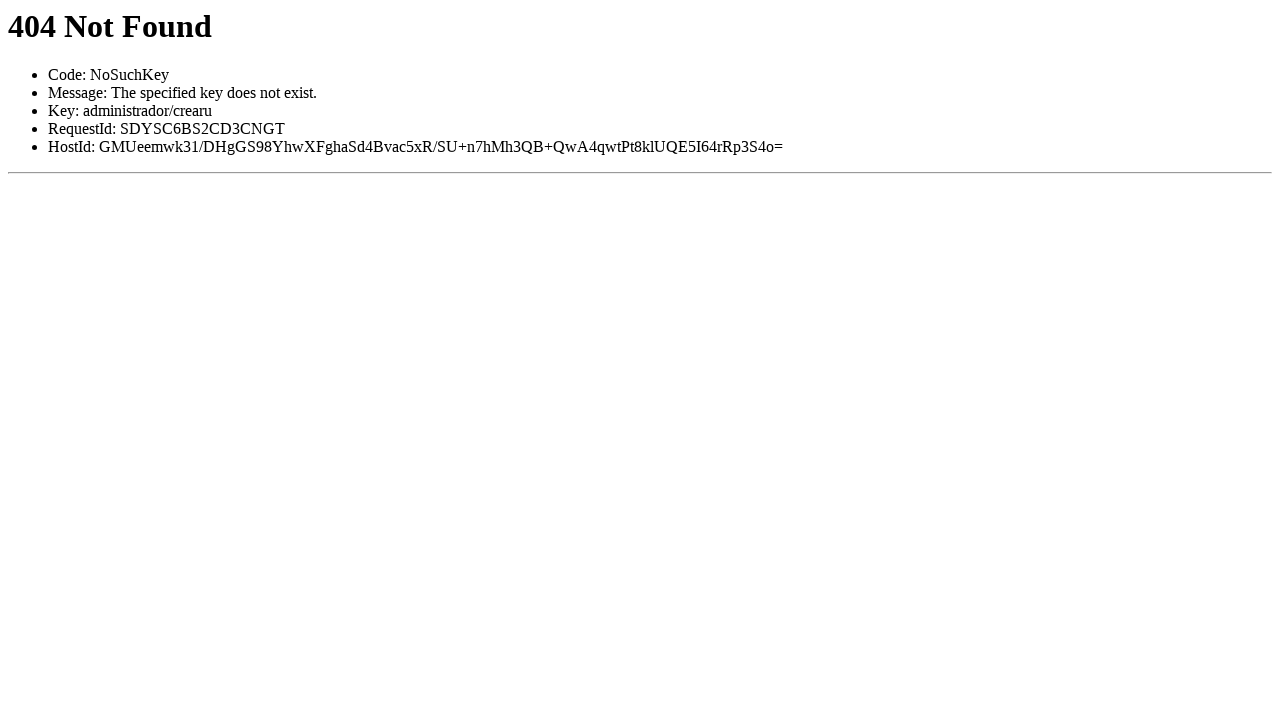

Navigated to Crear Receta en Administrador page
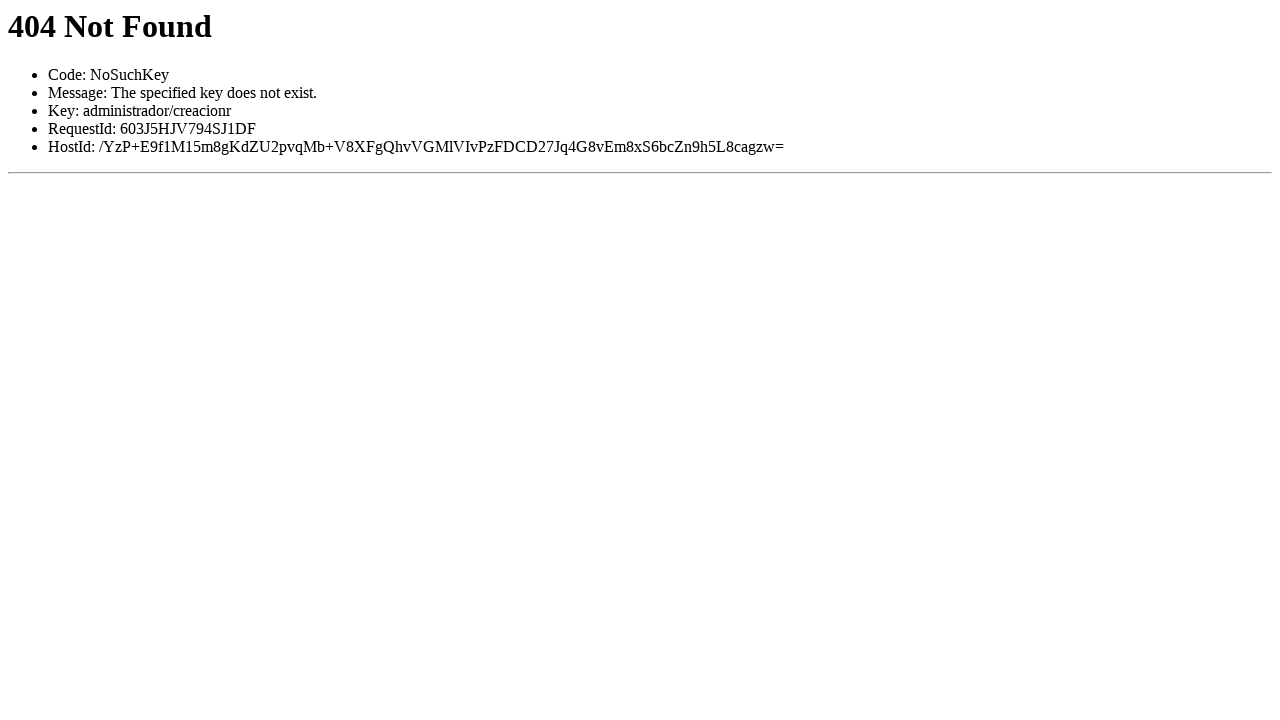

Waited 3 seconds for Crear Receta en Administrador page to load
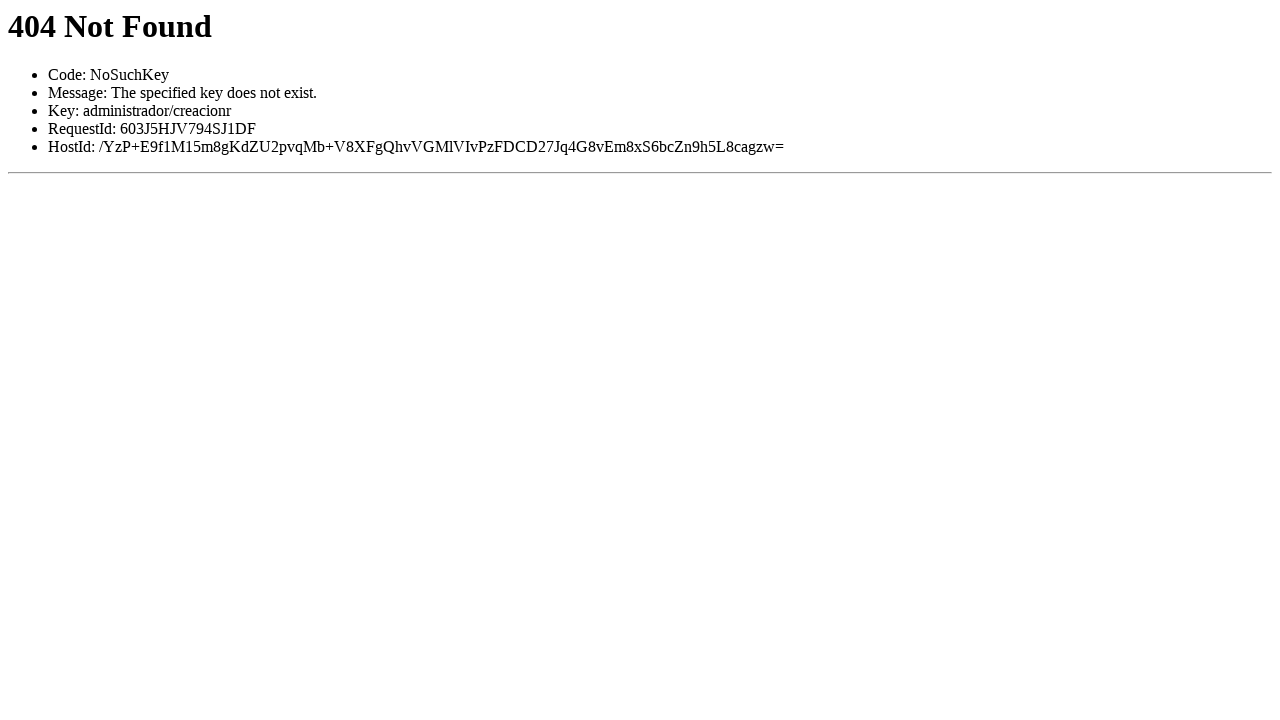

Navigated to Crear Consejo en Administrador page
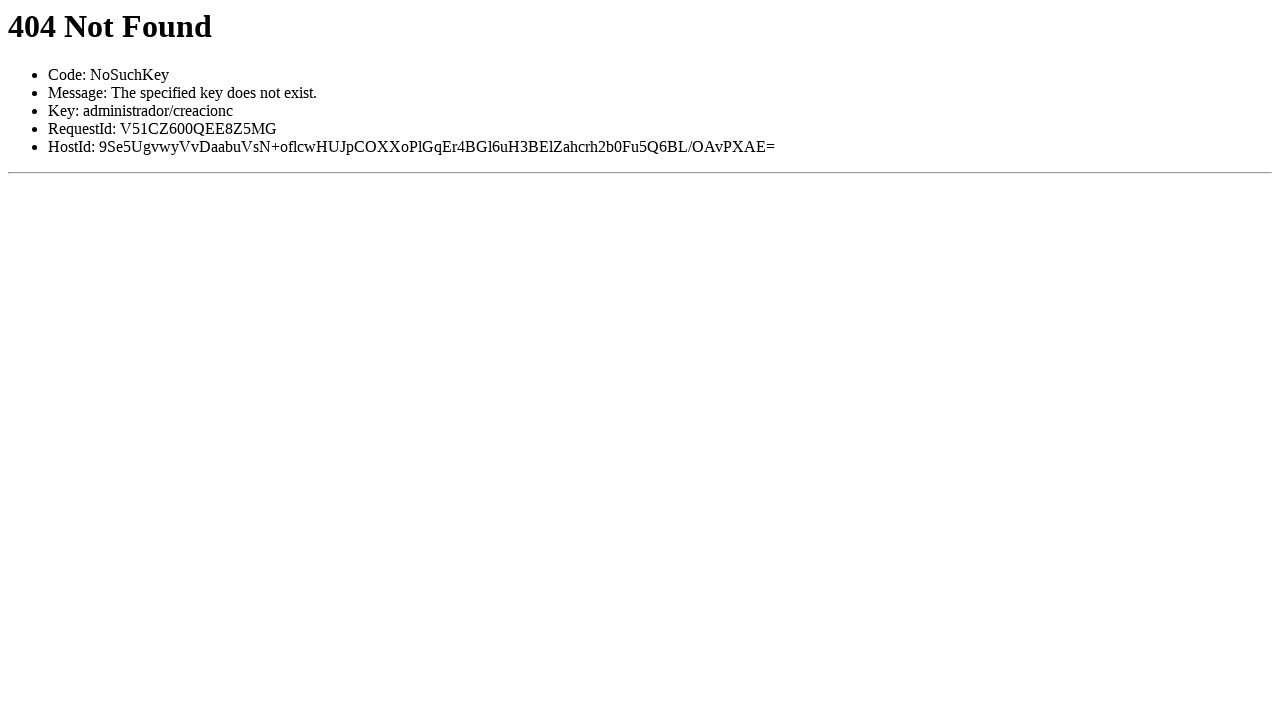

Waited 3 seconds for Crear Consejo en Administrador page to load
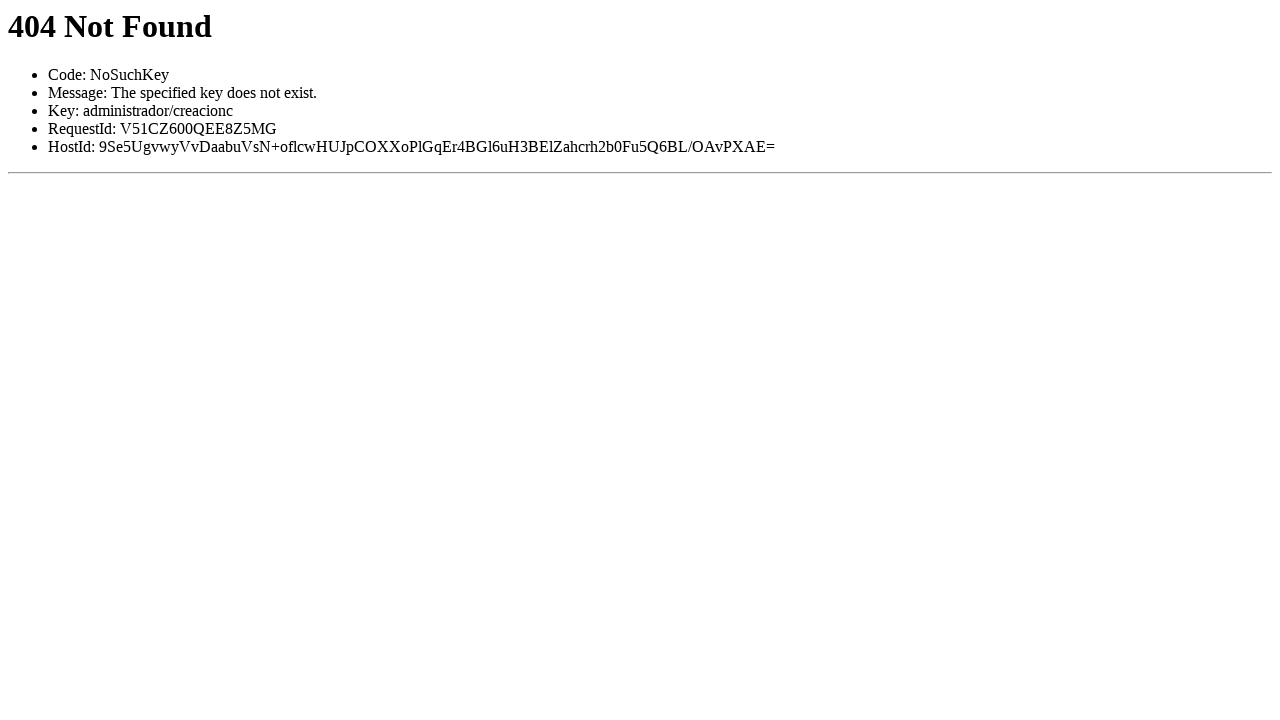

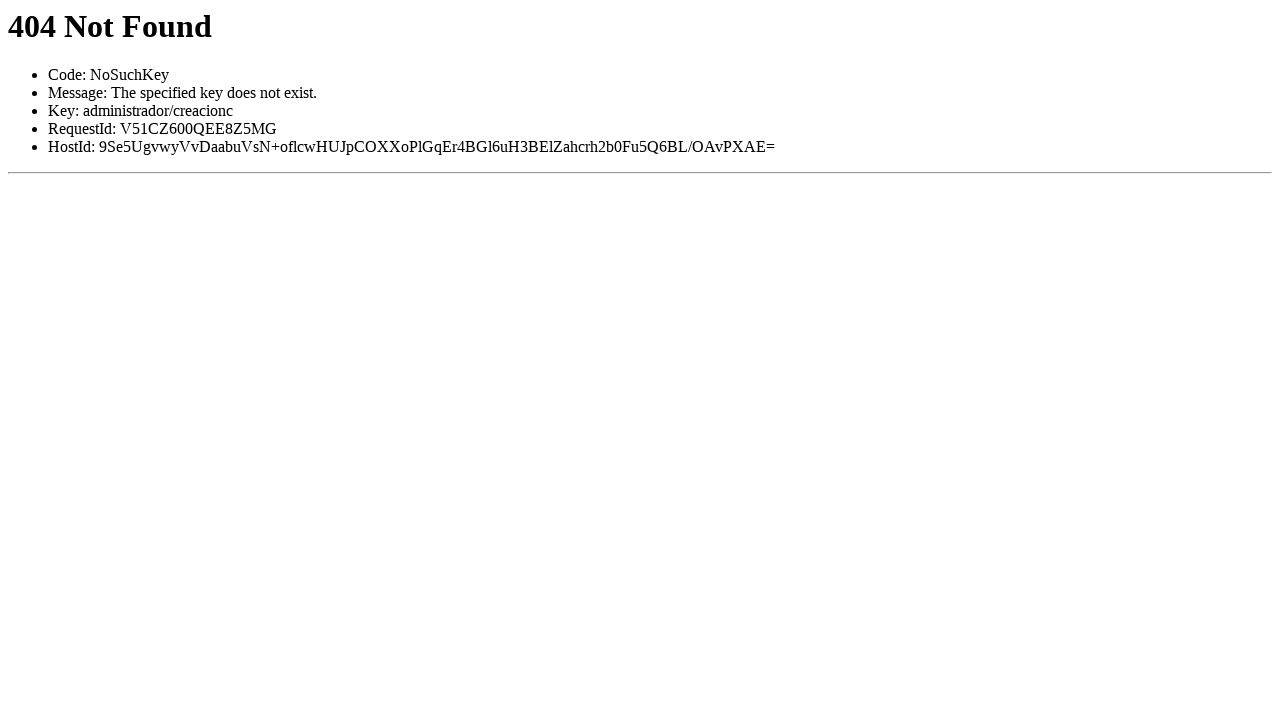